Navigates to Finviz quote page for PLTR and waits for the chart to load.

Starting URL: https://finviz.com/quote.ashx?t=PLTR&p=w

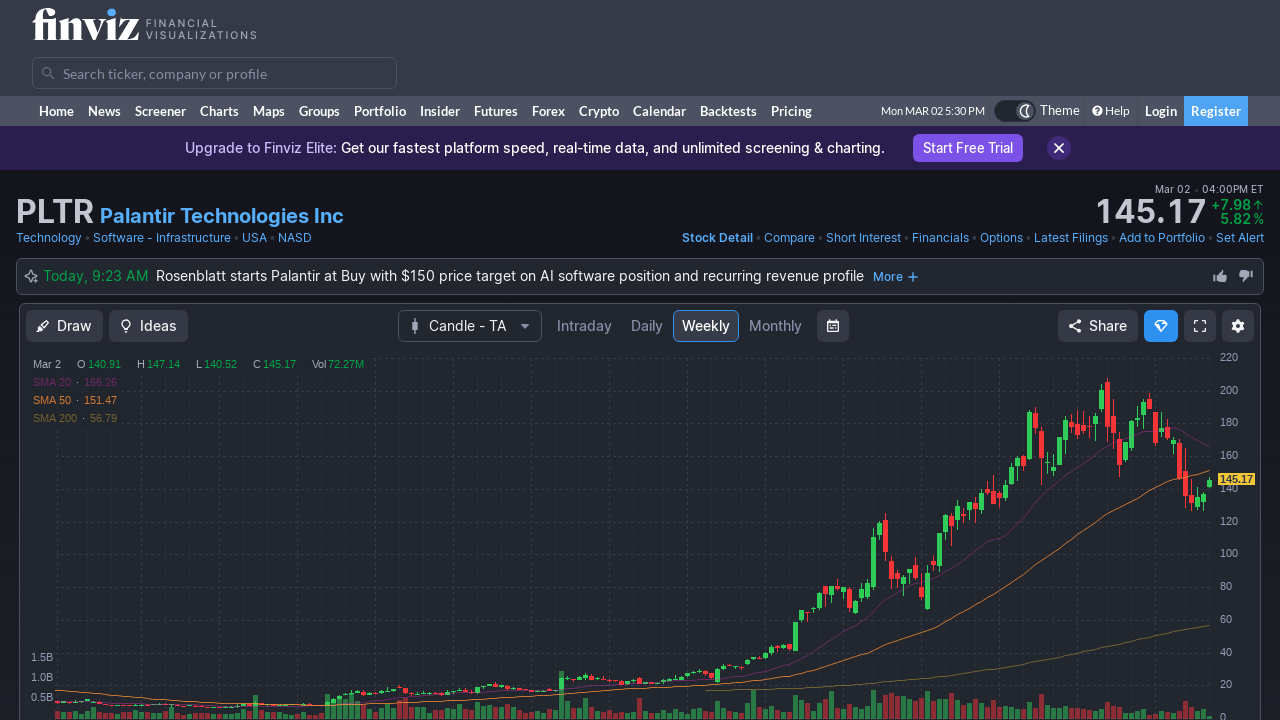

Set viewport size to 1920x1920
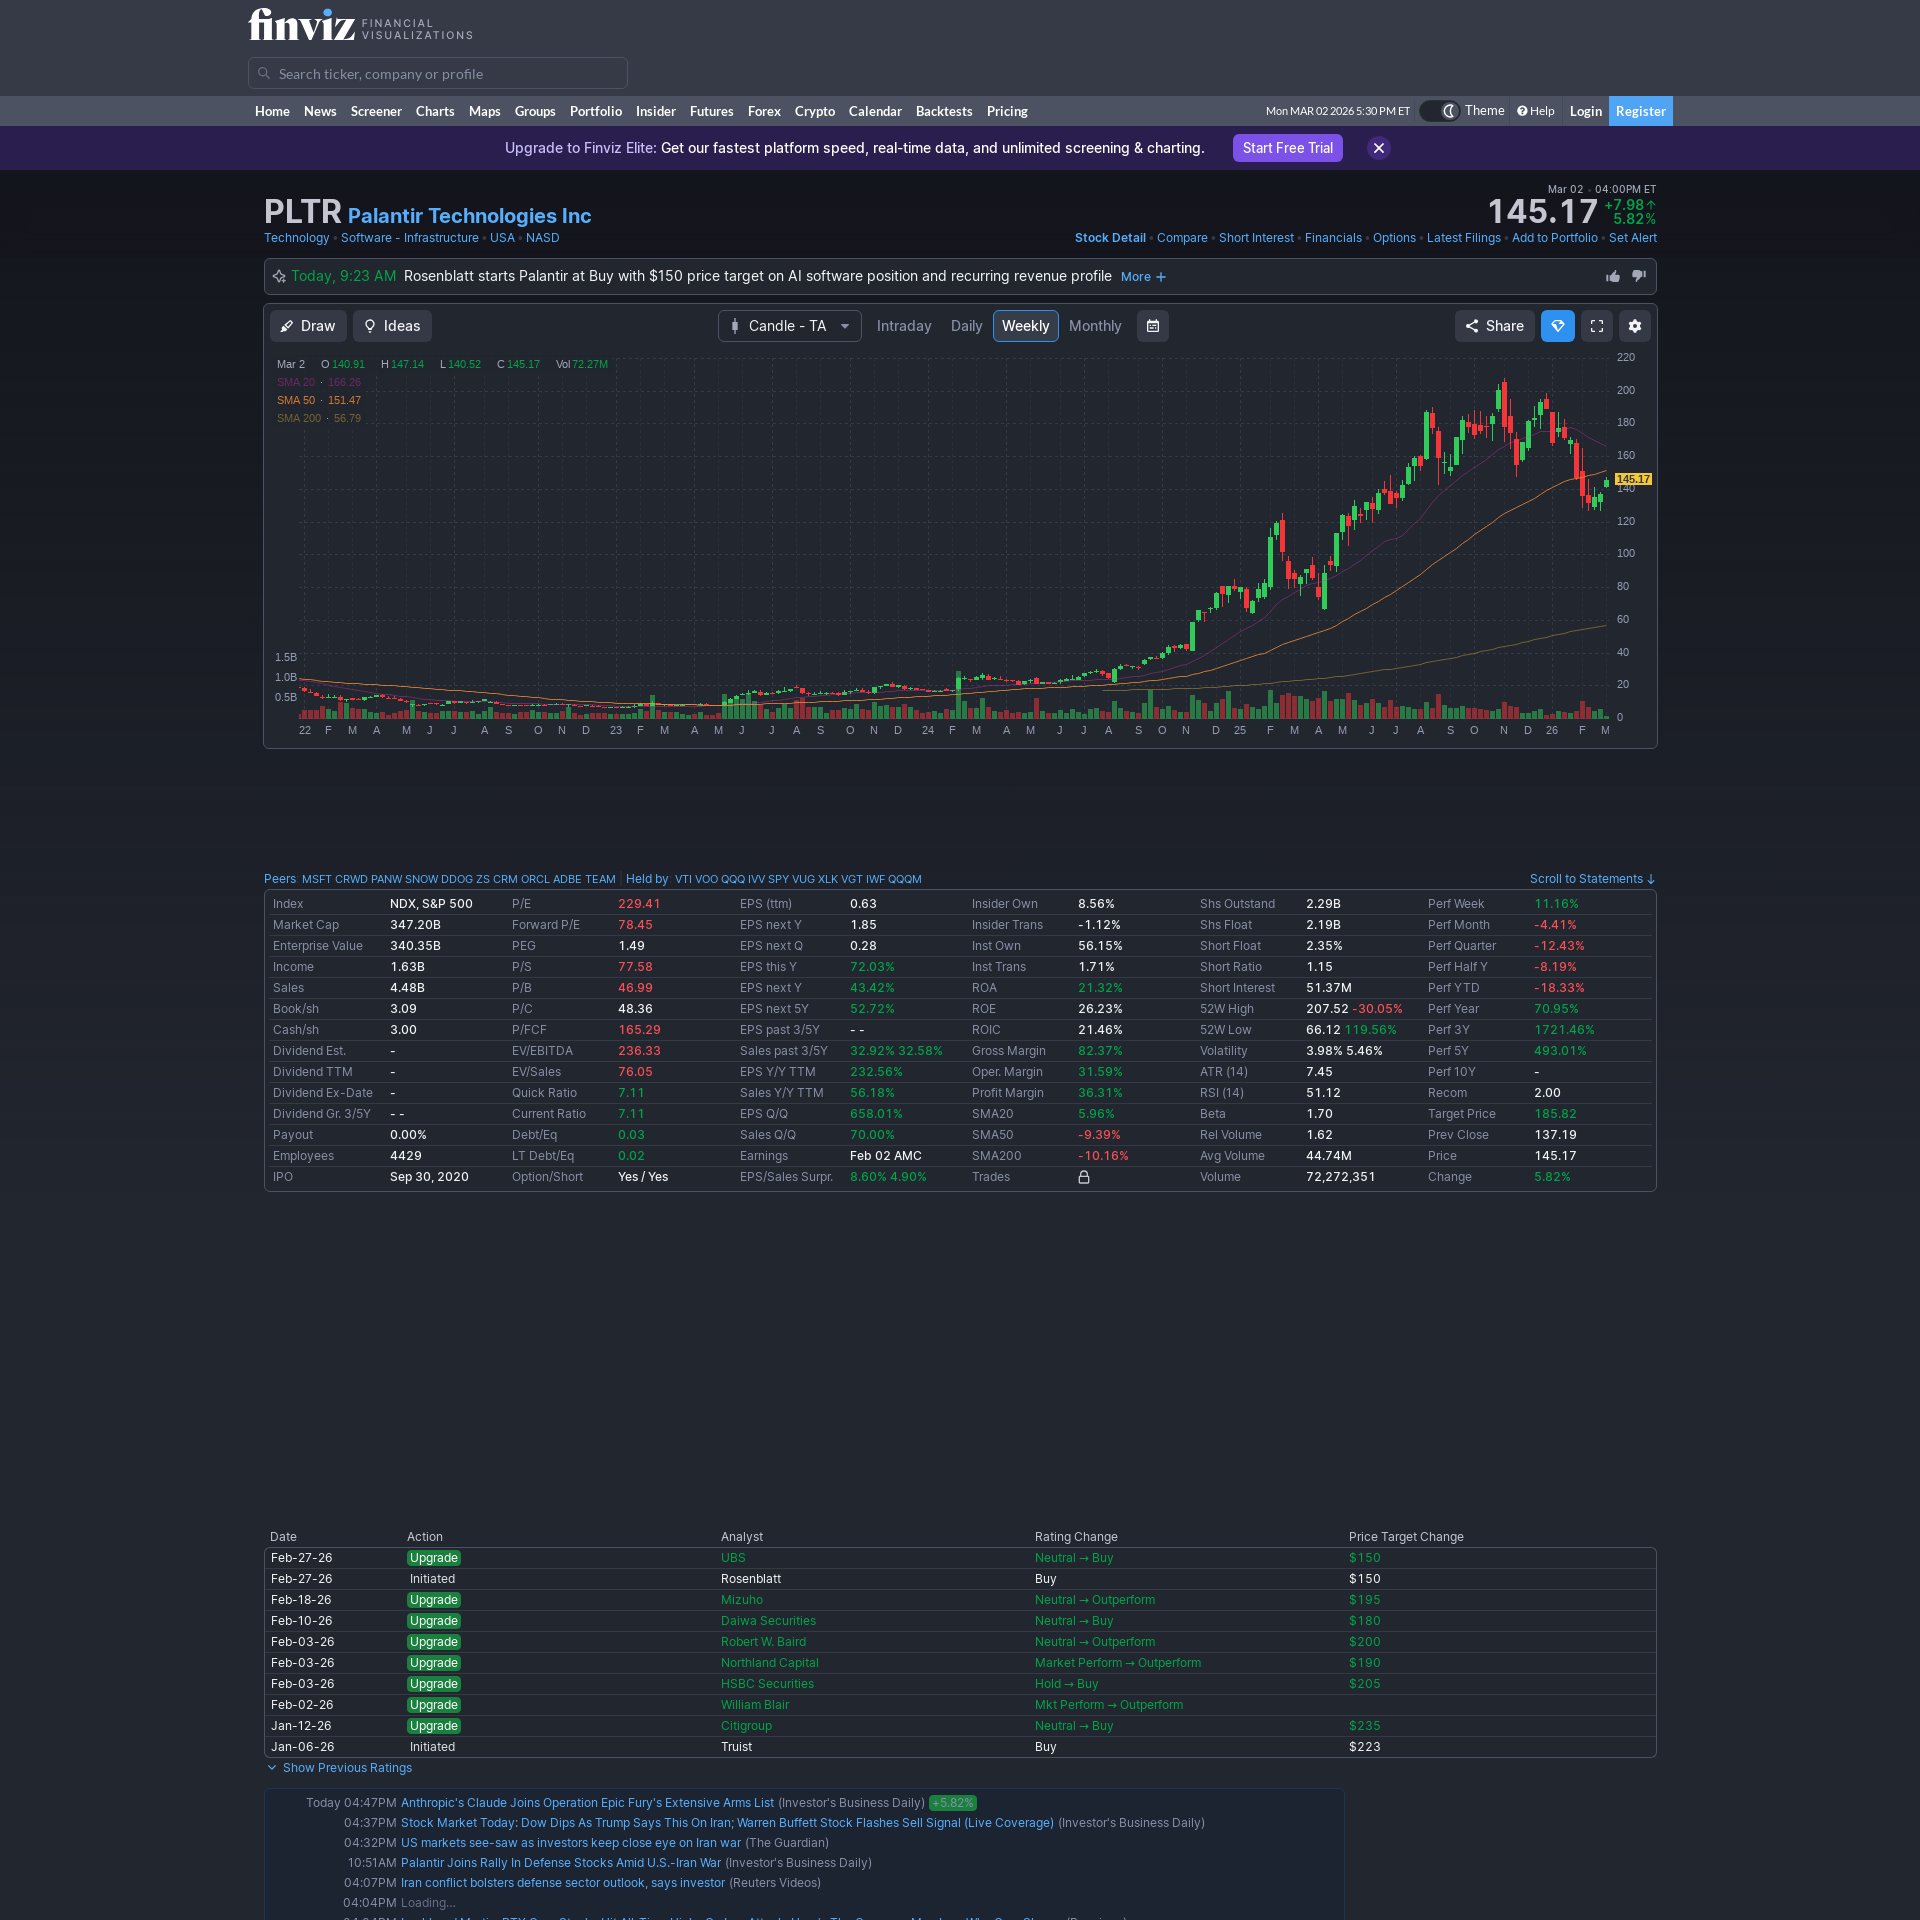

Chart element loaded on Finviz PLTR quote page
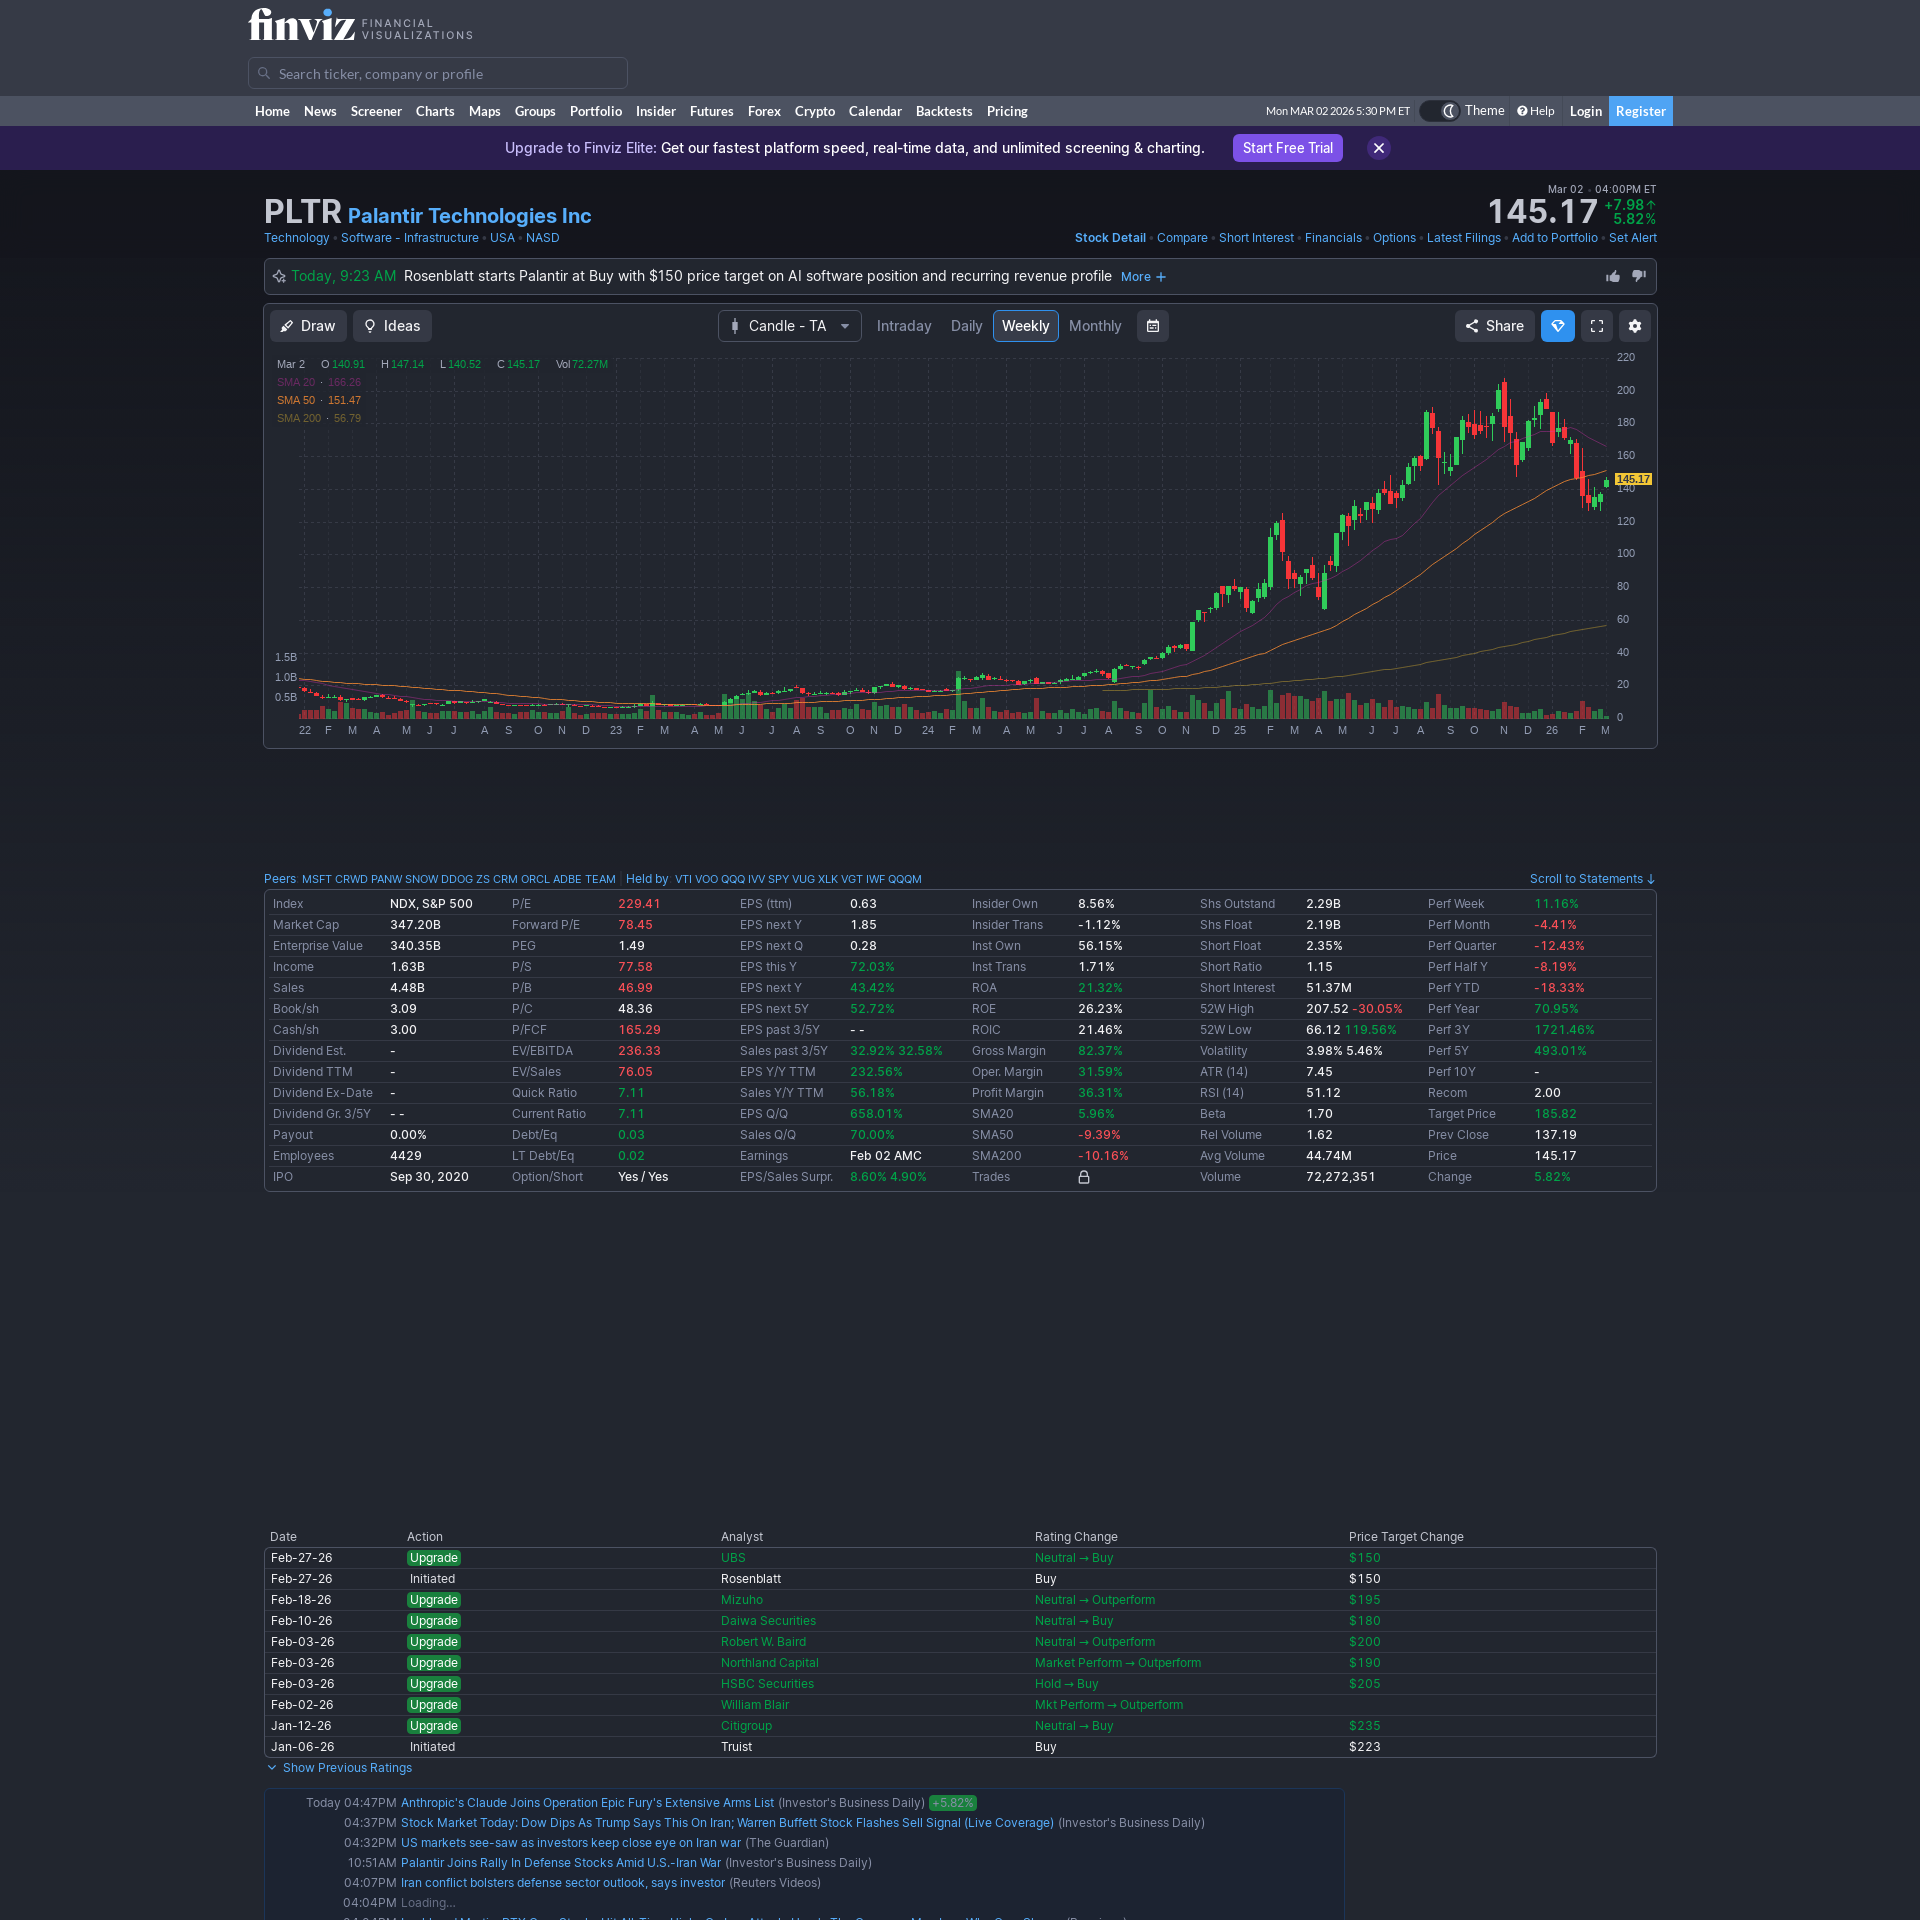

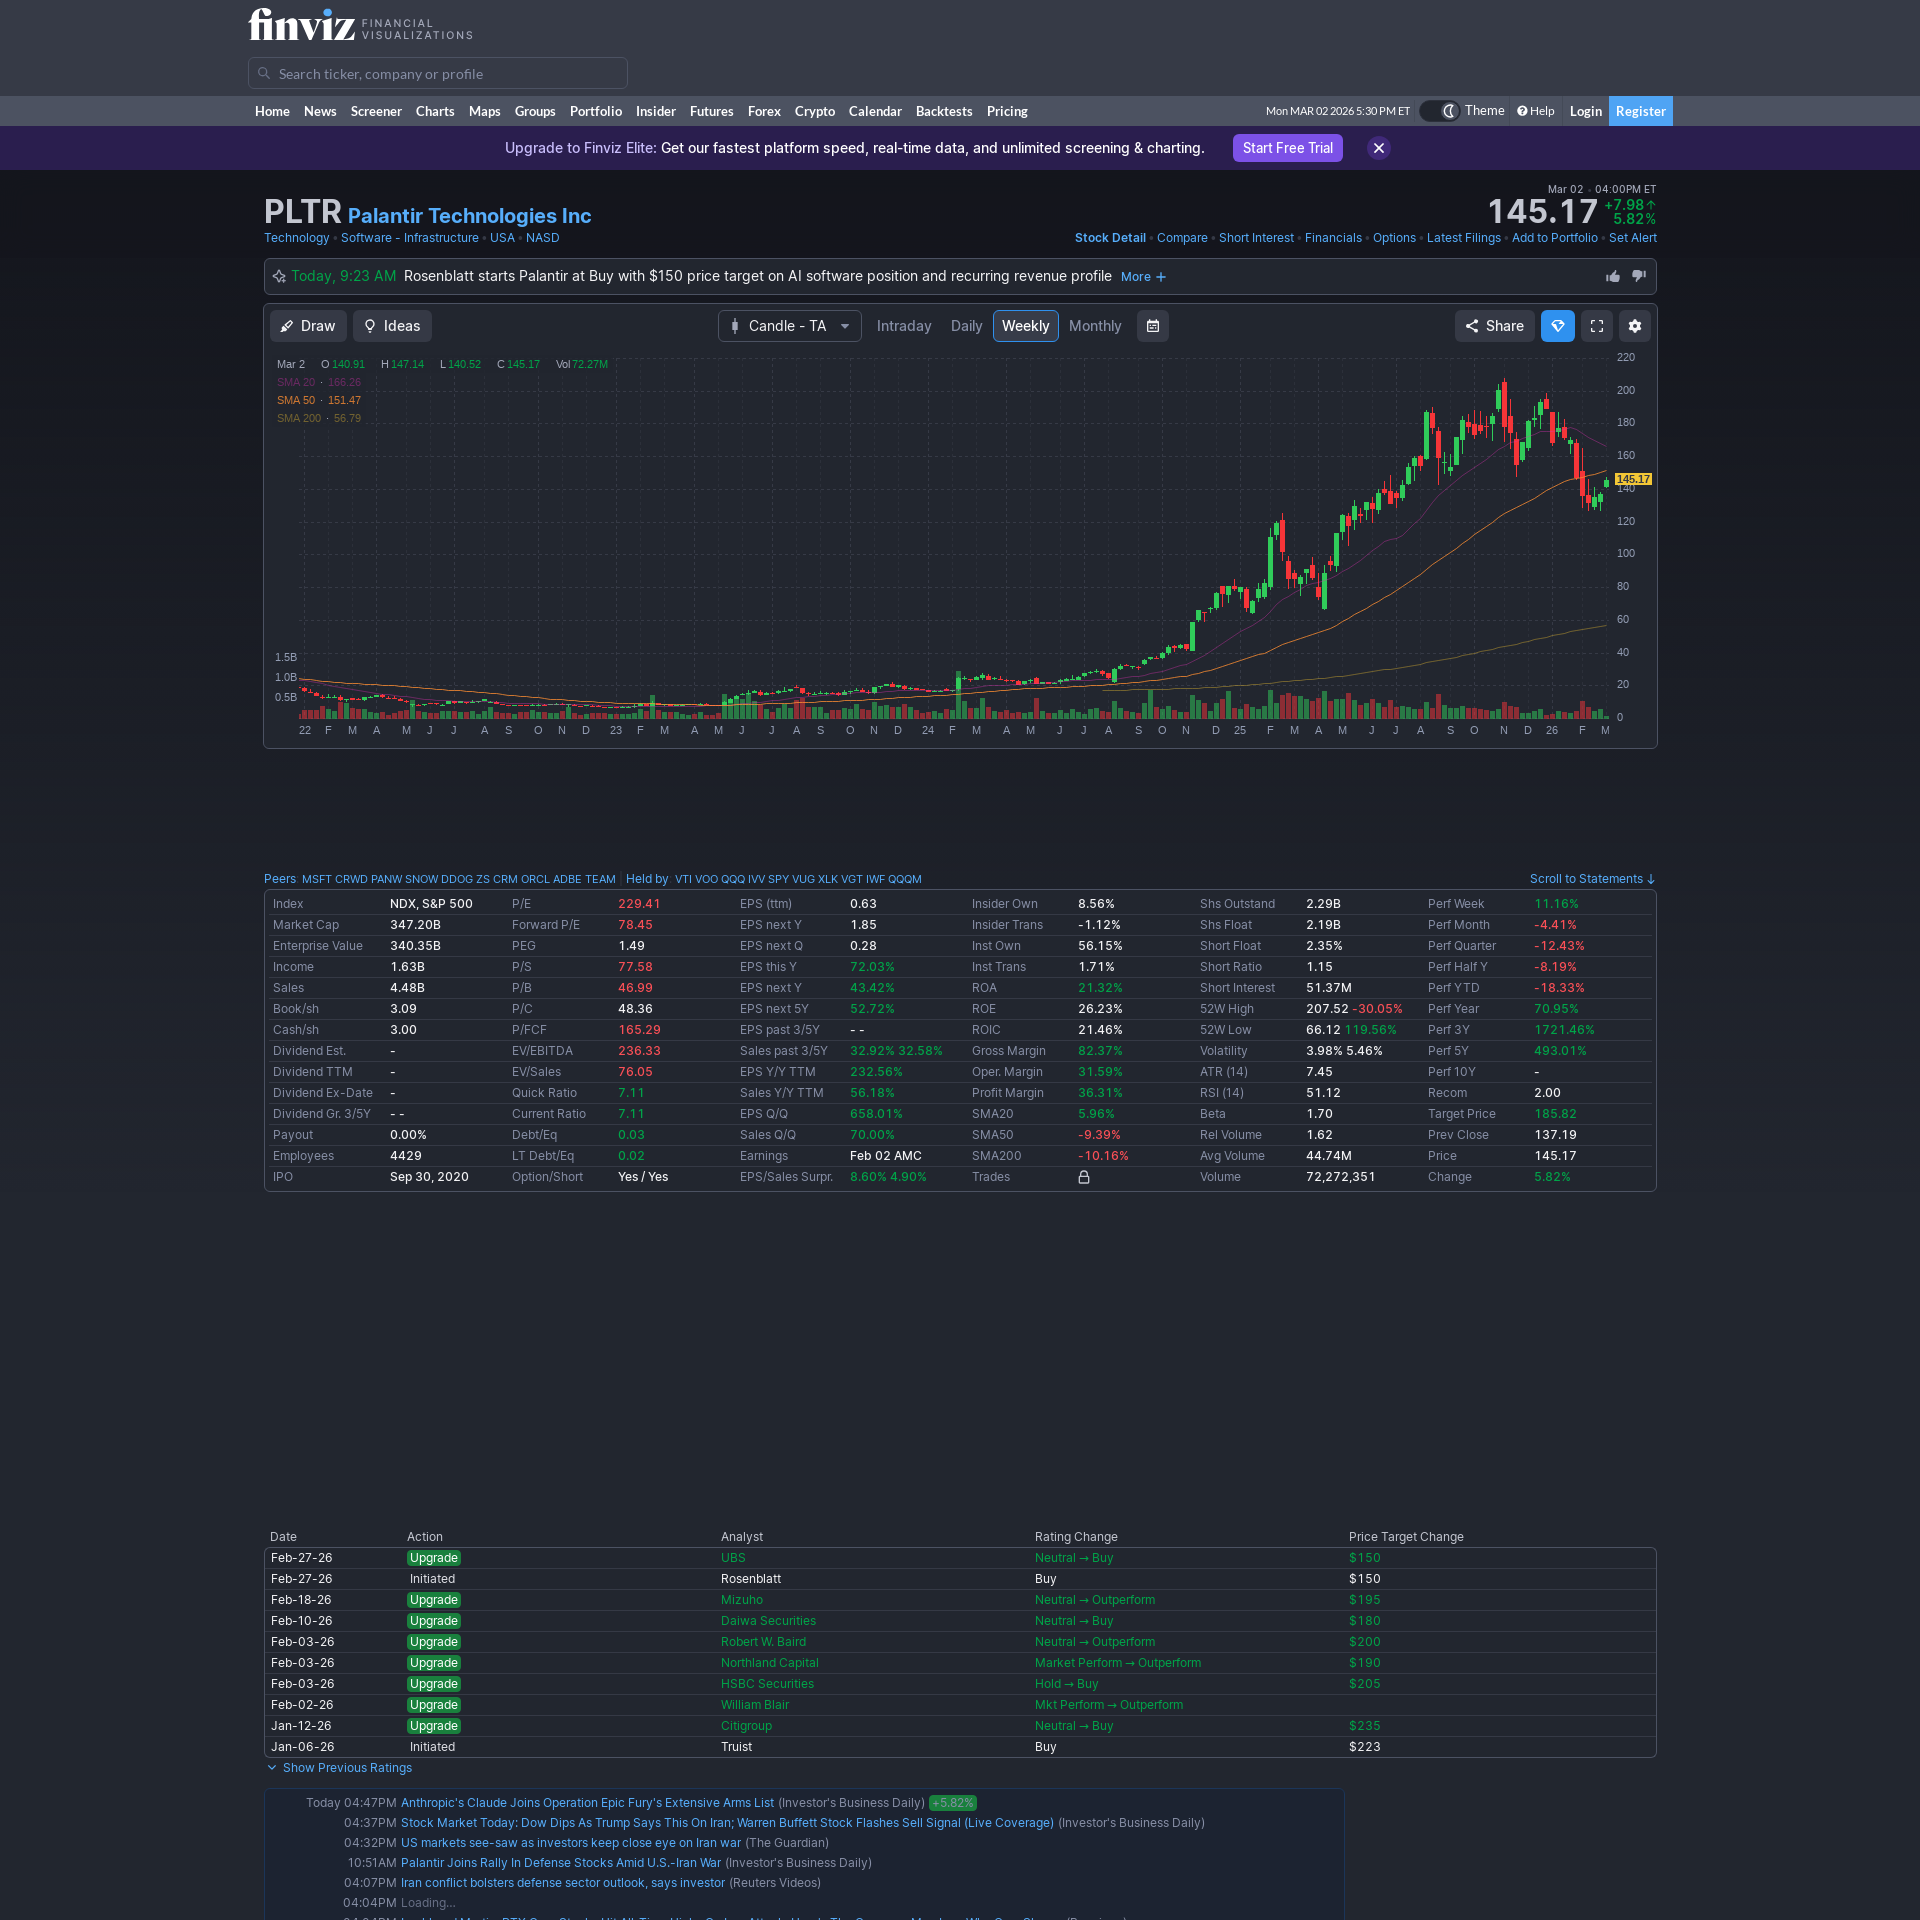